Tests that todo data persists after page reload by creating items, completing one, and reloading

Starting URL: https://demo.playwright.dev/todomvc

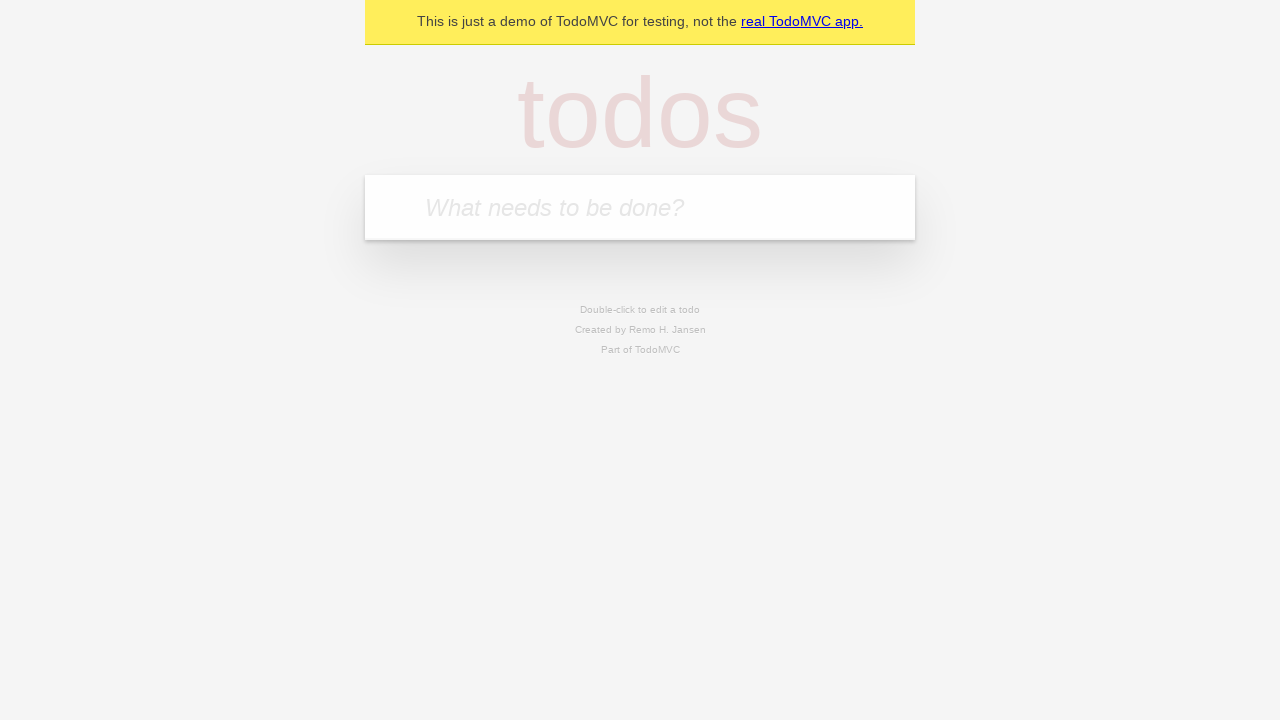

Filled first todo input with 'buy some cheese' on internal:attr=[placeholder="What needs to be done?"i]
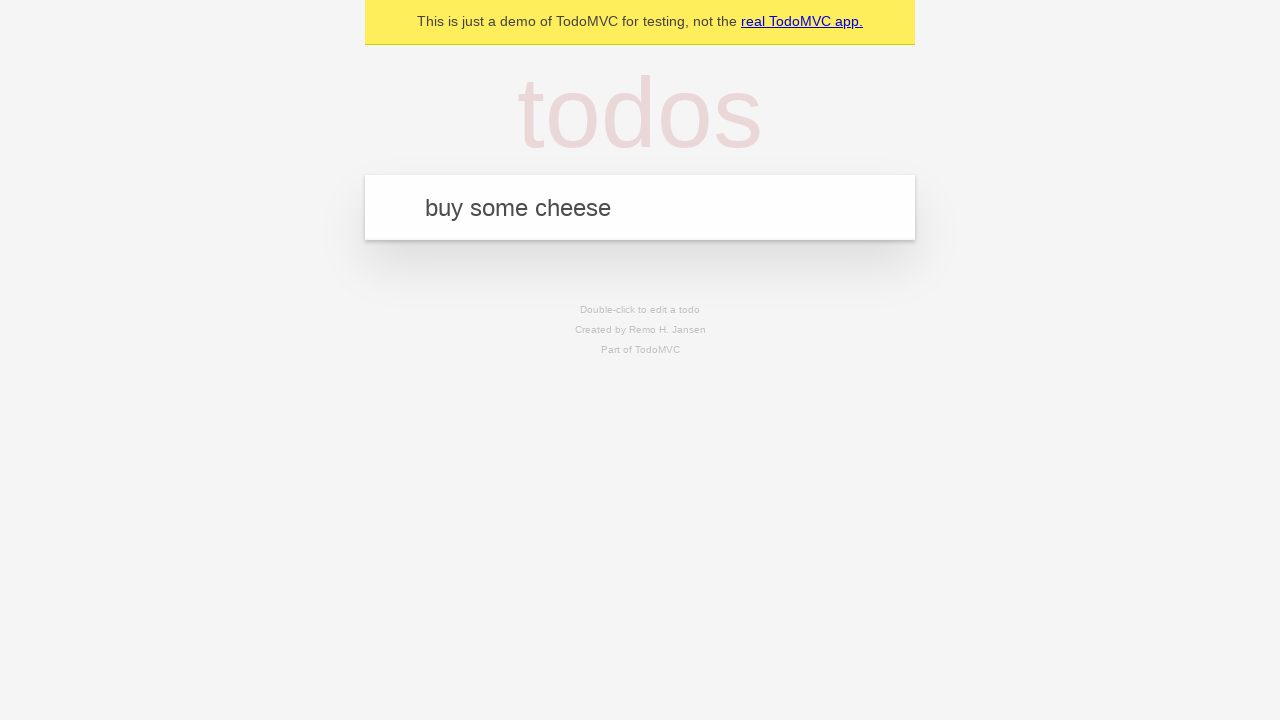

Pressed Enter to create first todo item on internal:attr=[placeholder="What needs to be done?"i]
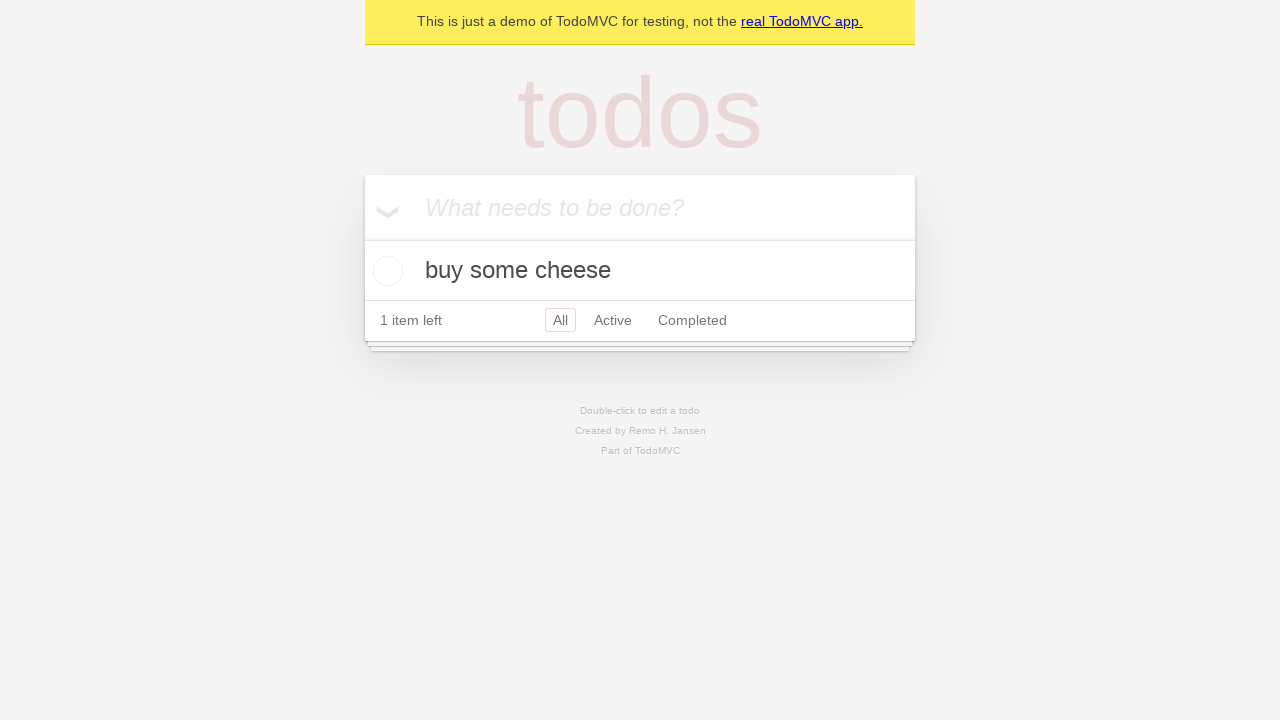

Filled second todo input with 'feed the cat' on internal:attr=[placeholder="What needs to be done?"i]
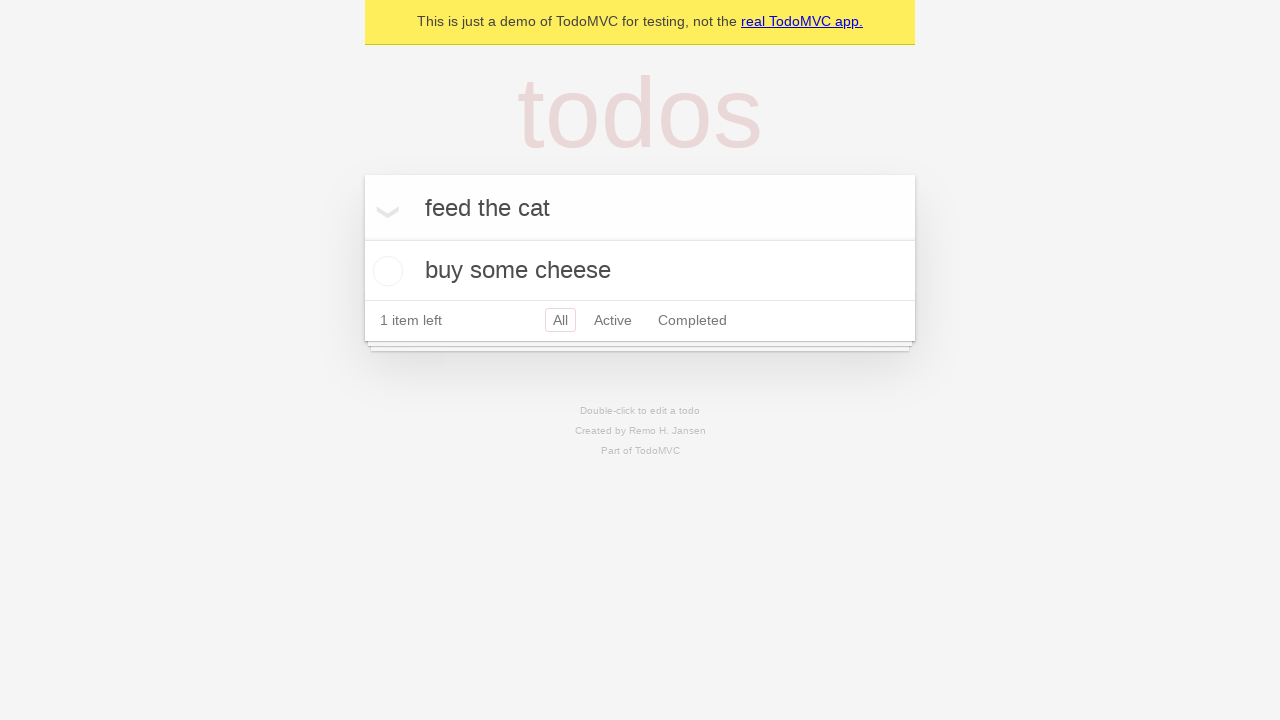

Pressed Enter to create second todo item on internal:attr=[placeholder="What needs to be done?"i]
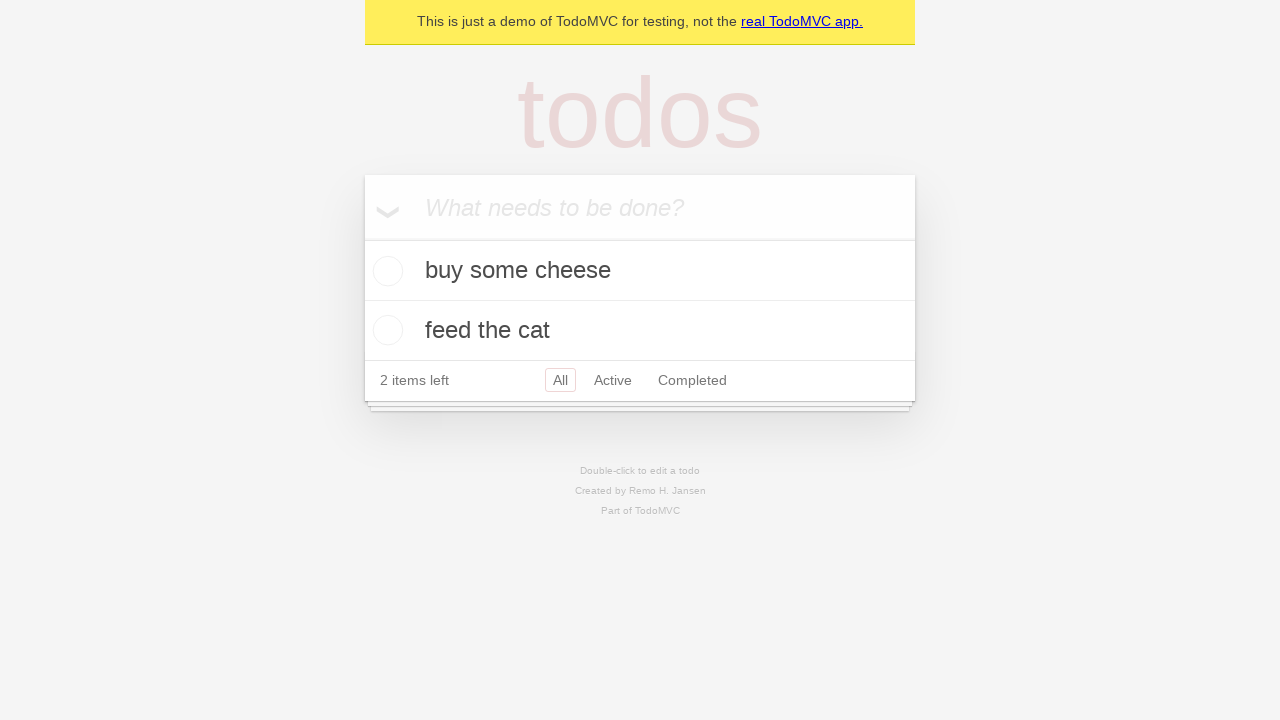

Checked first todo item as complete at (385, 271) on internal:testid=[data-testid="todo-item"s] >> nth=0 >> internal:role=checkbox
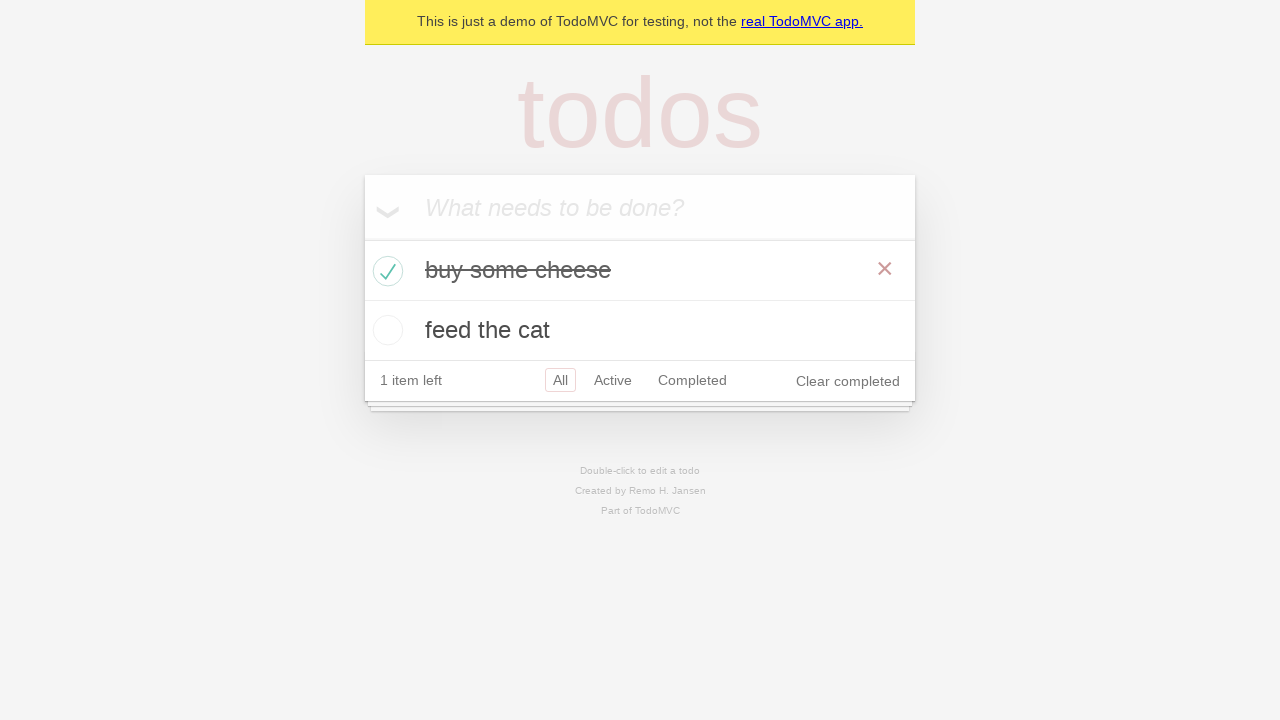

Reloaded the page to test data persistence
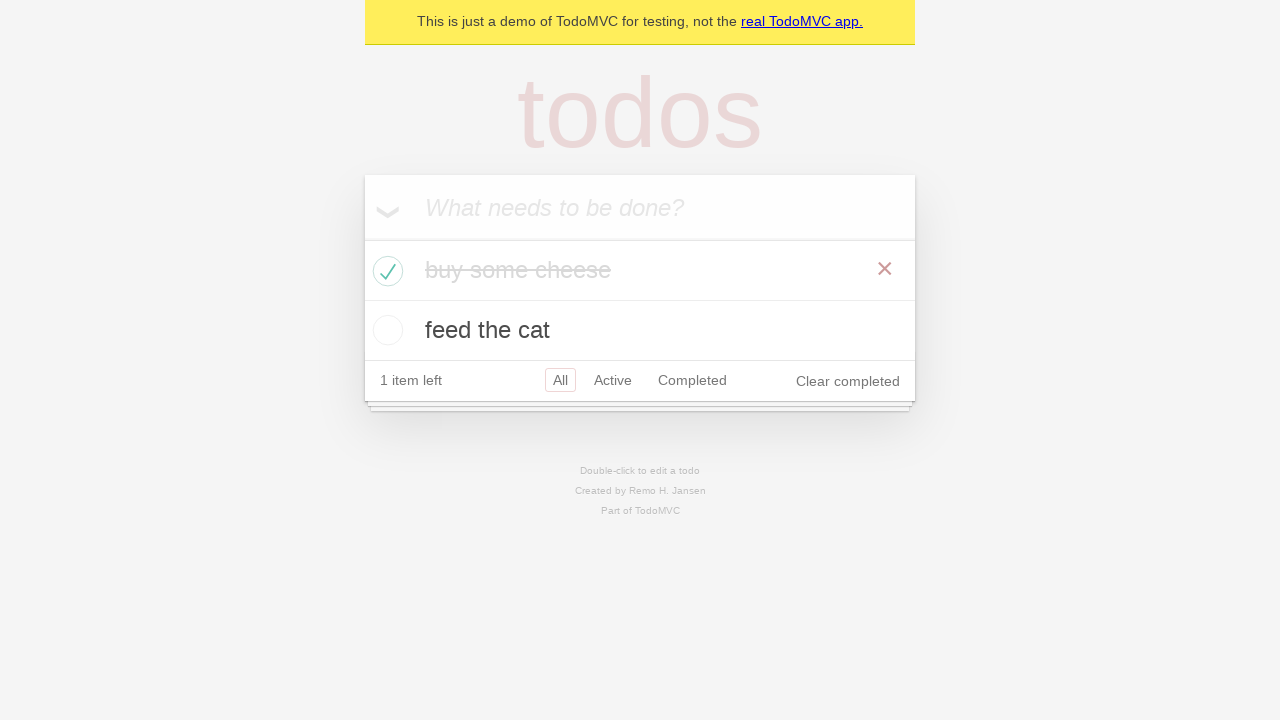

Todo items loaded after page reload
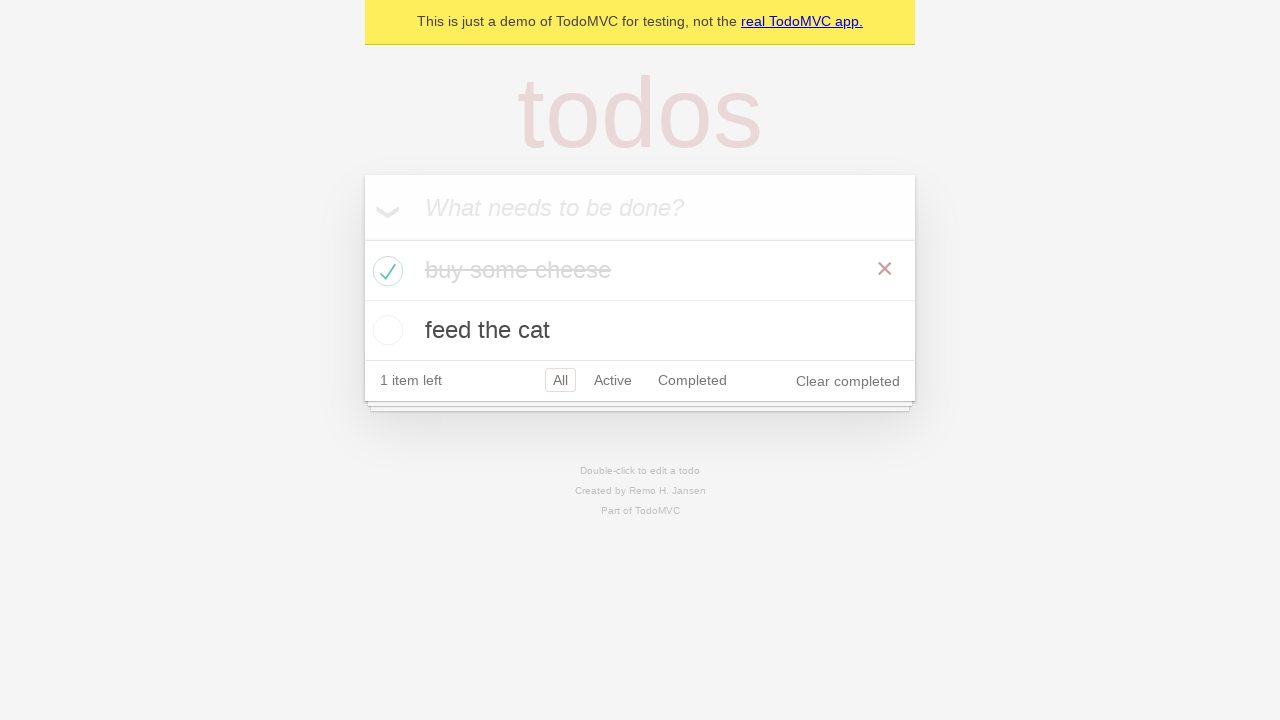

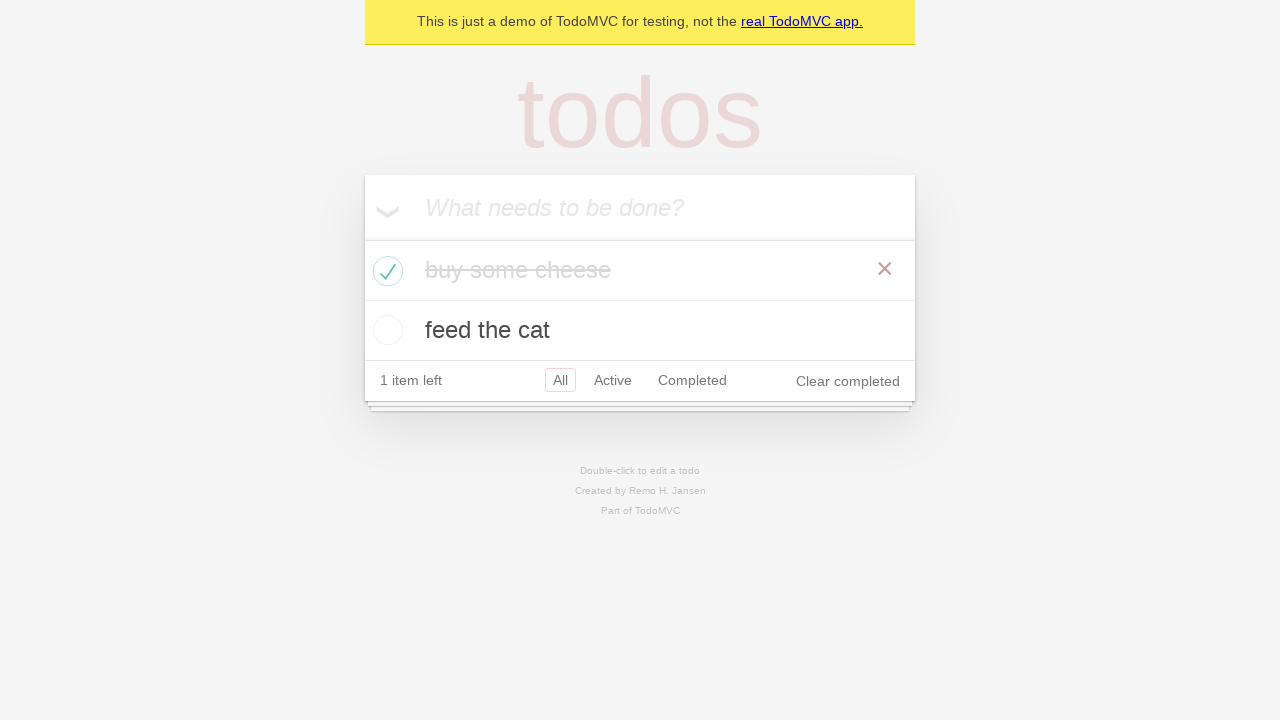